Navigates to the login page and verifies the page title is correct

Starting URL: https://the-internet.herokuapp.com/

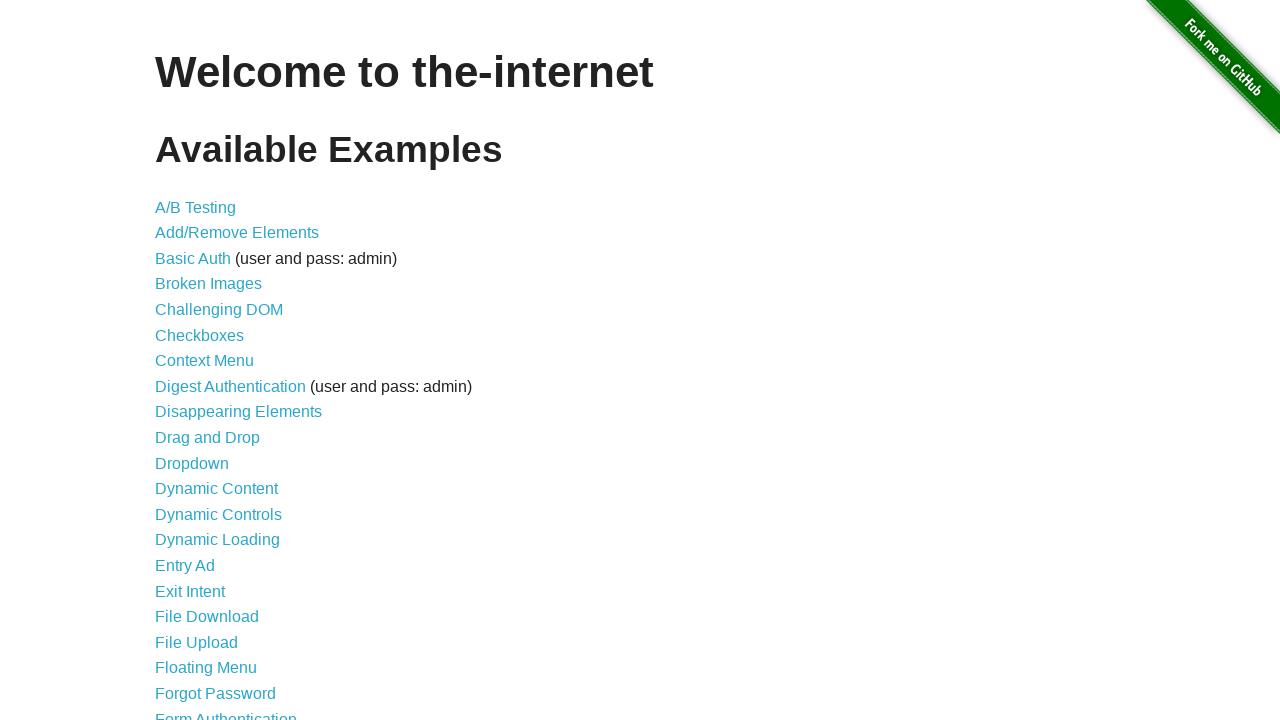

Clicked on Form Authentication link to navigate to login page at (226, 712) on text=Form Authentication
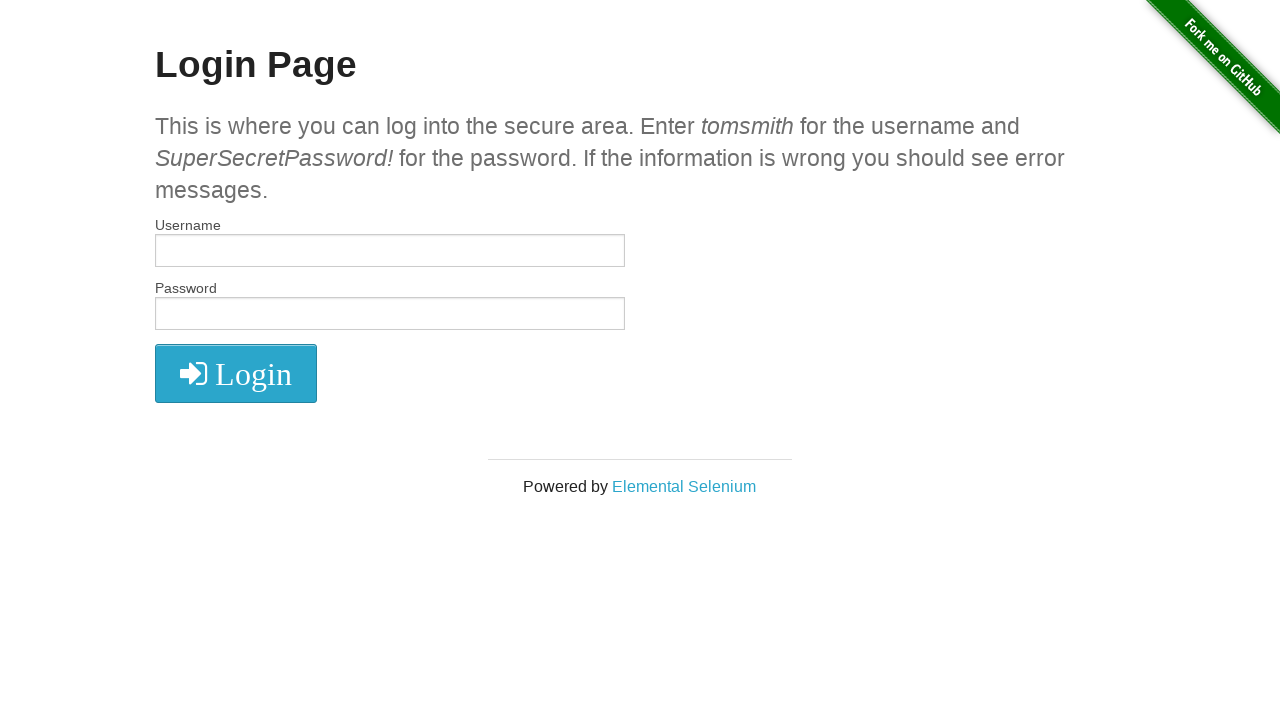

Waited for page to load (domcontentloaded)
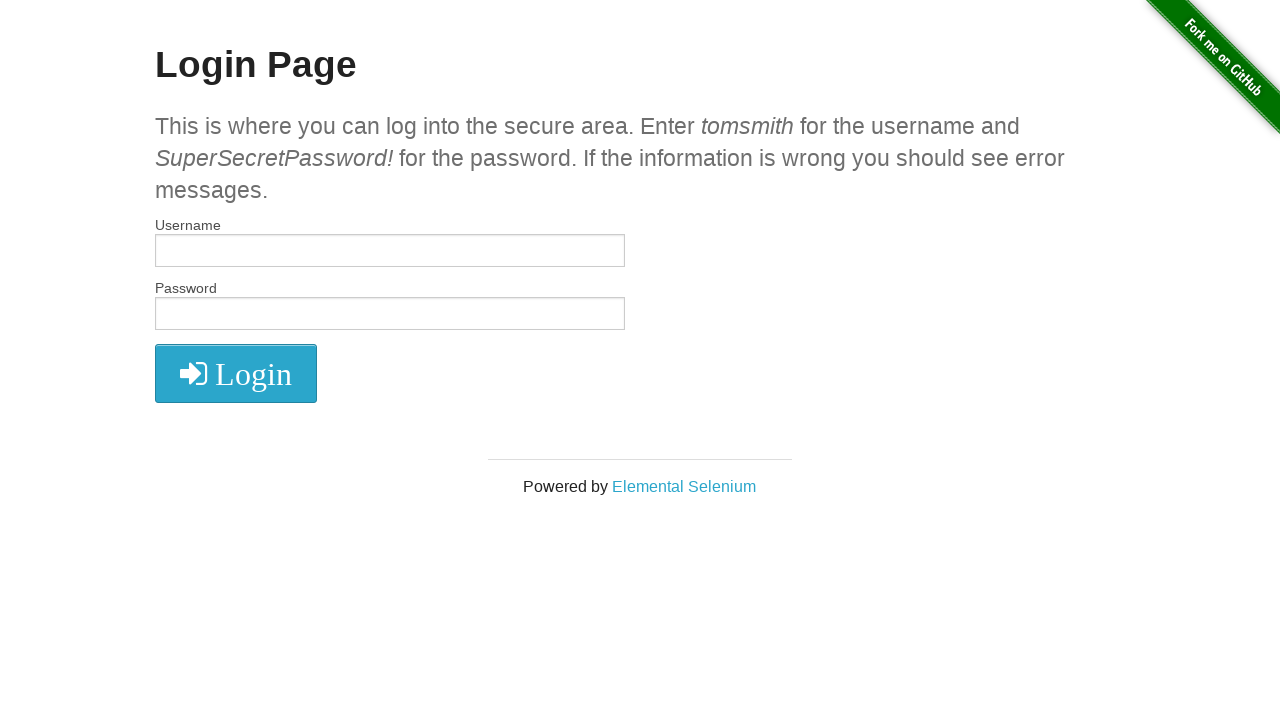

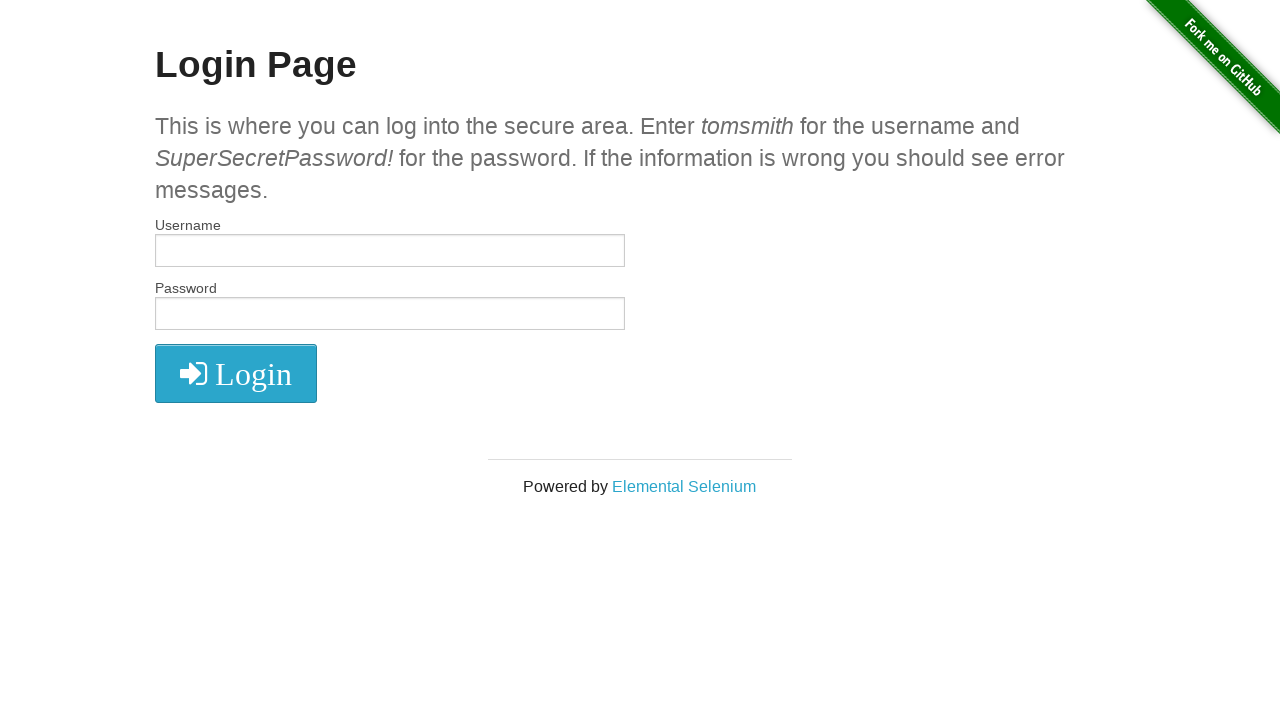